Navigates to Form Authentication page and verifies header text using XPath

Starting URL: https://the-internet.herokuapp.com/

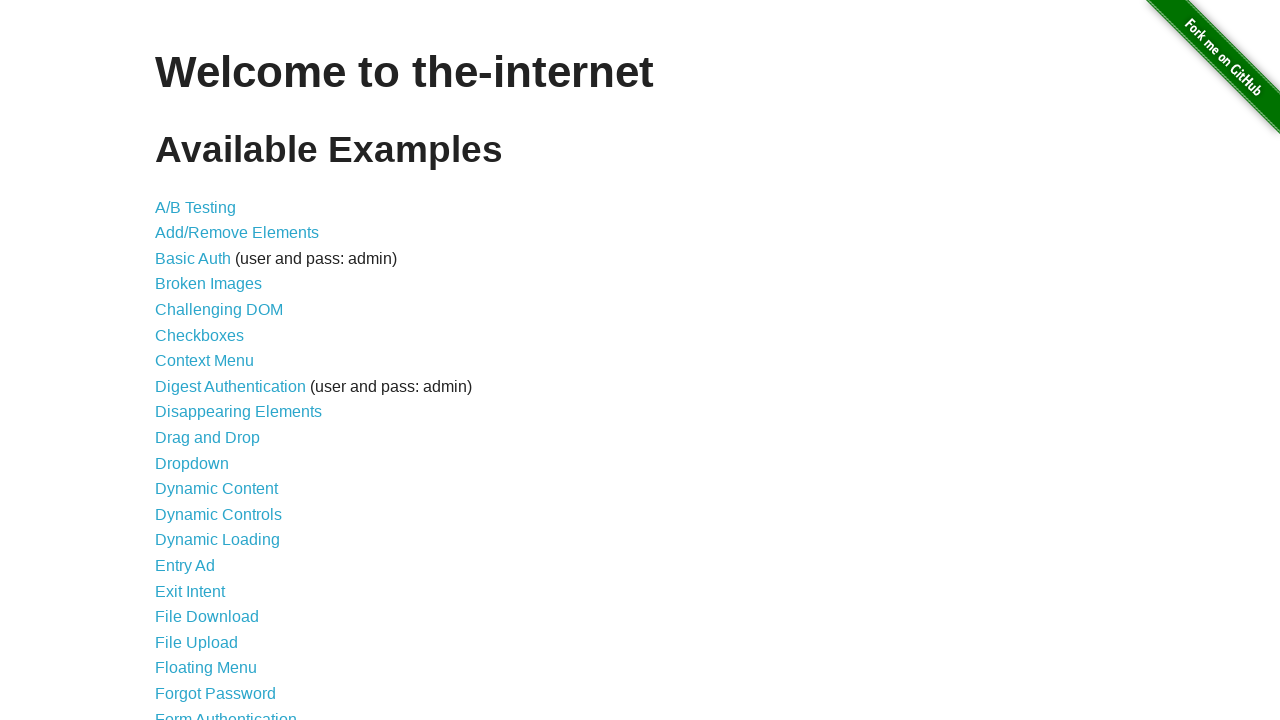

Clicked on Form Authentication link at (226, 712) on text=Form Authentication
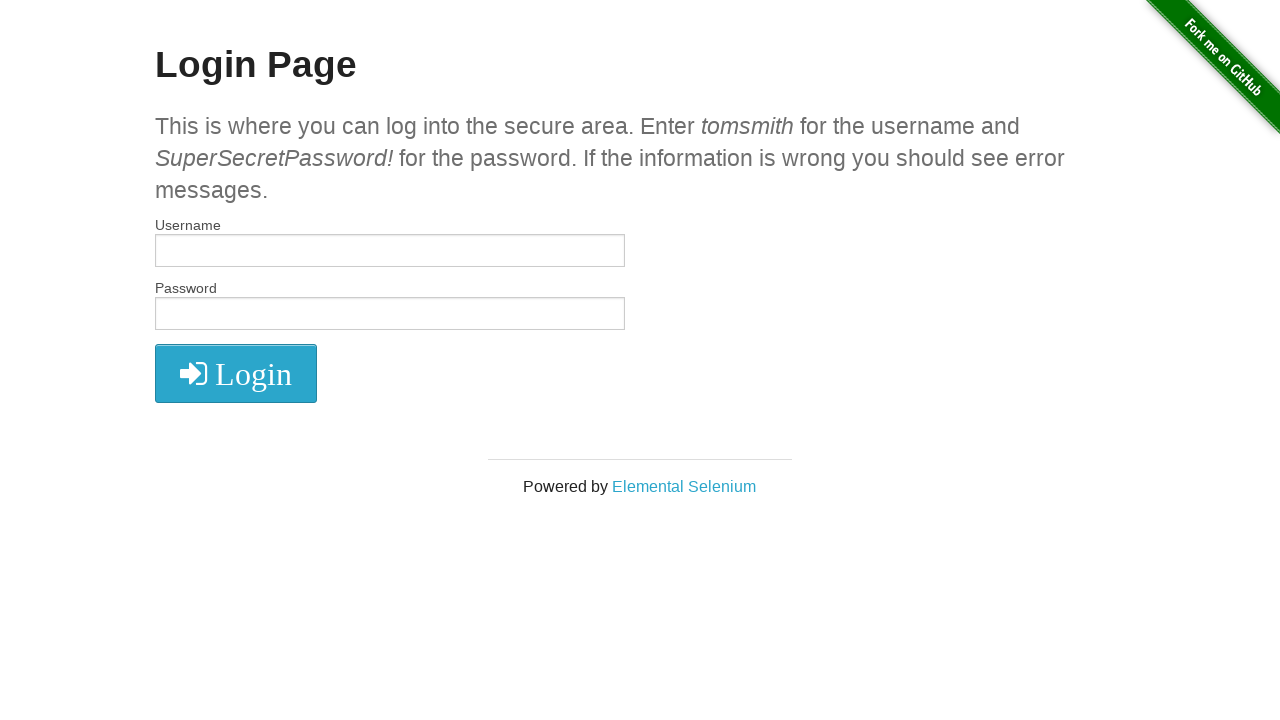

Retrieved header text using XPath //h2
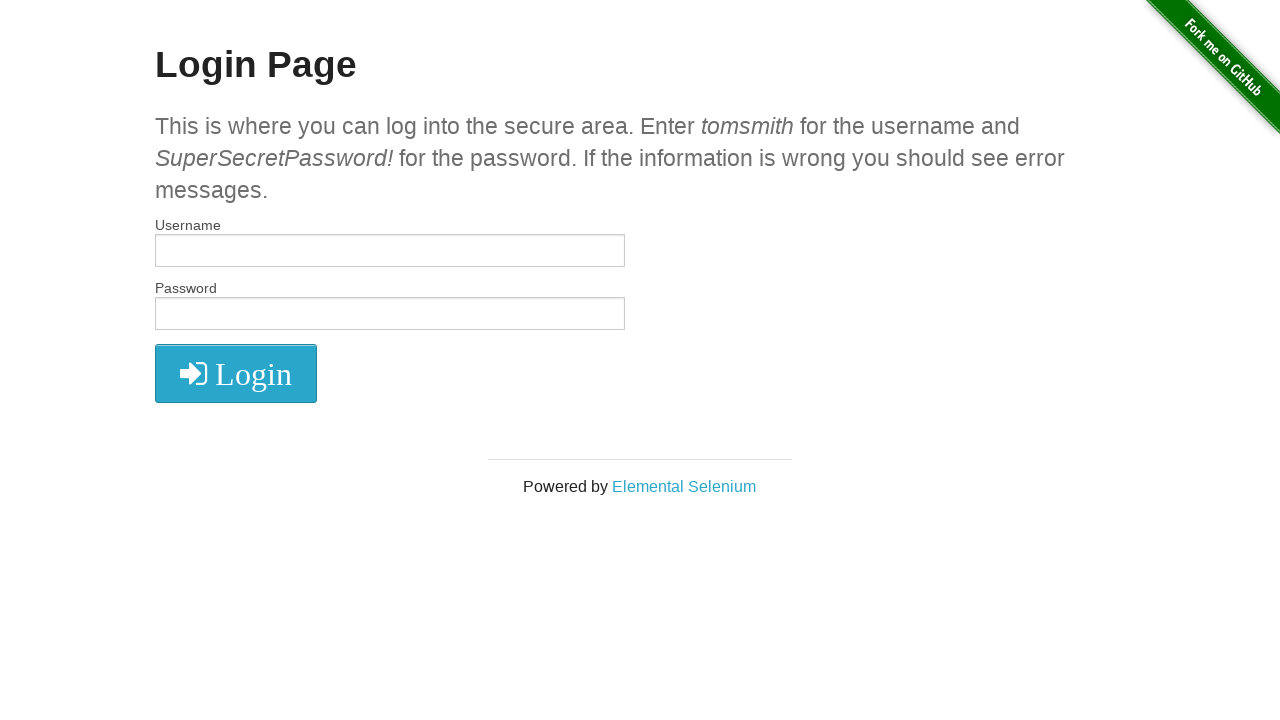

Verified header text equals 'Login Page'
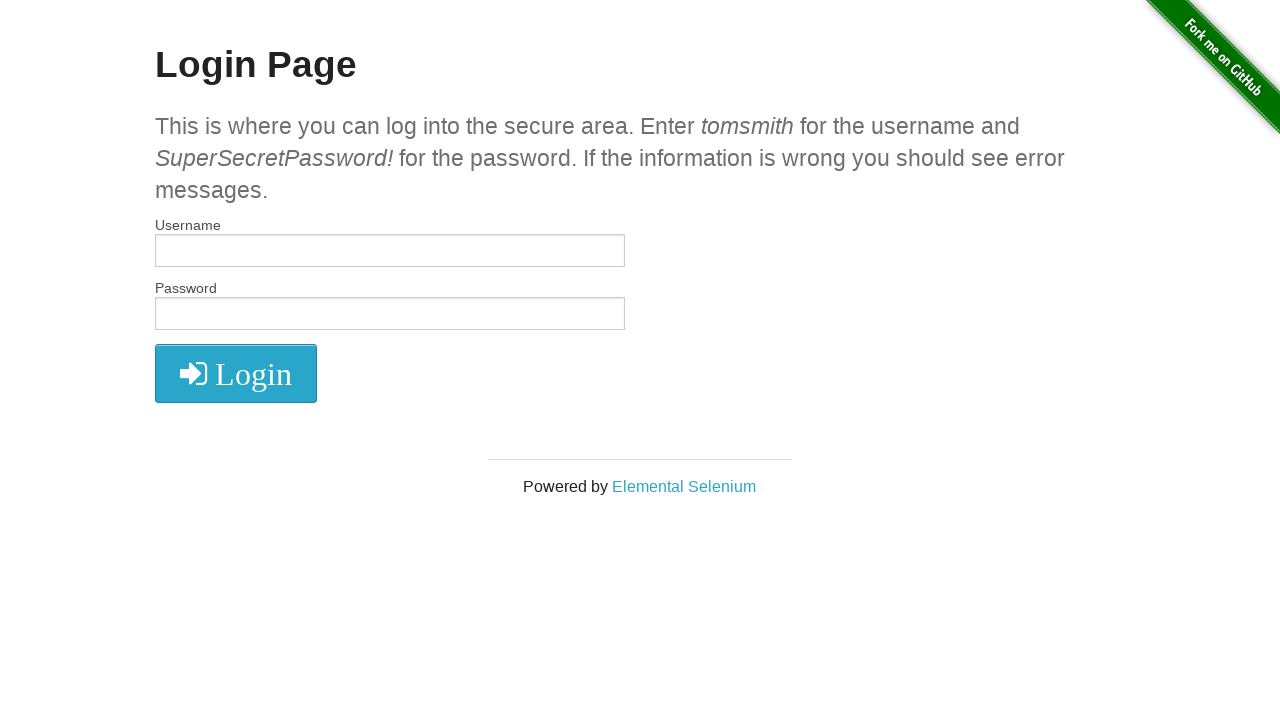

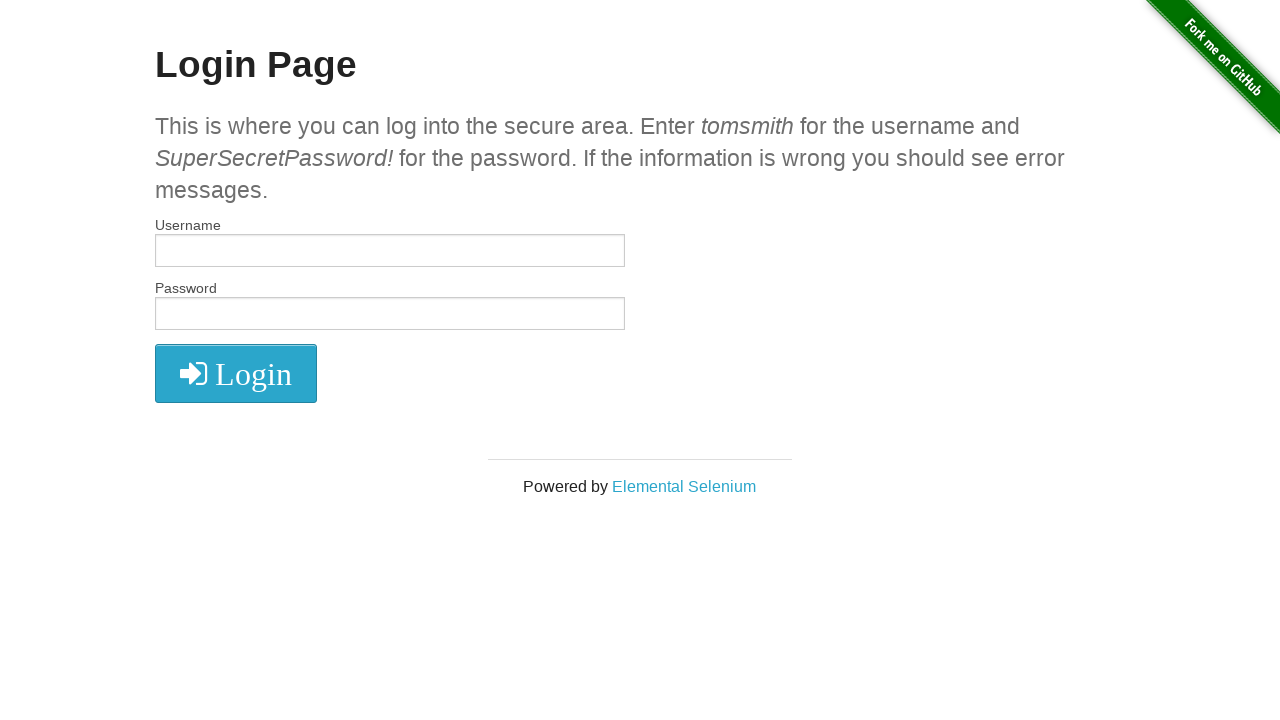